Tests End key navigation to jump to the last menu item

Starting URL: https://next.fritz2.dev/headless-demo/#menu

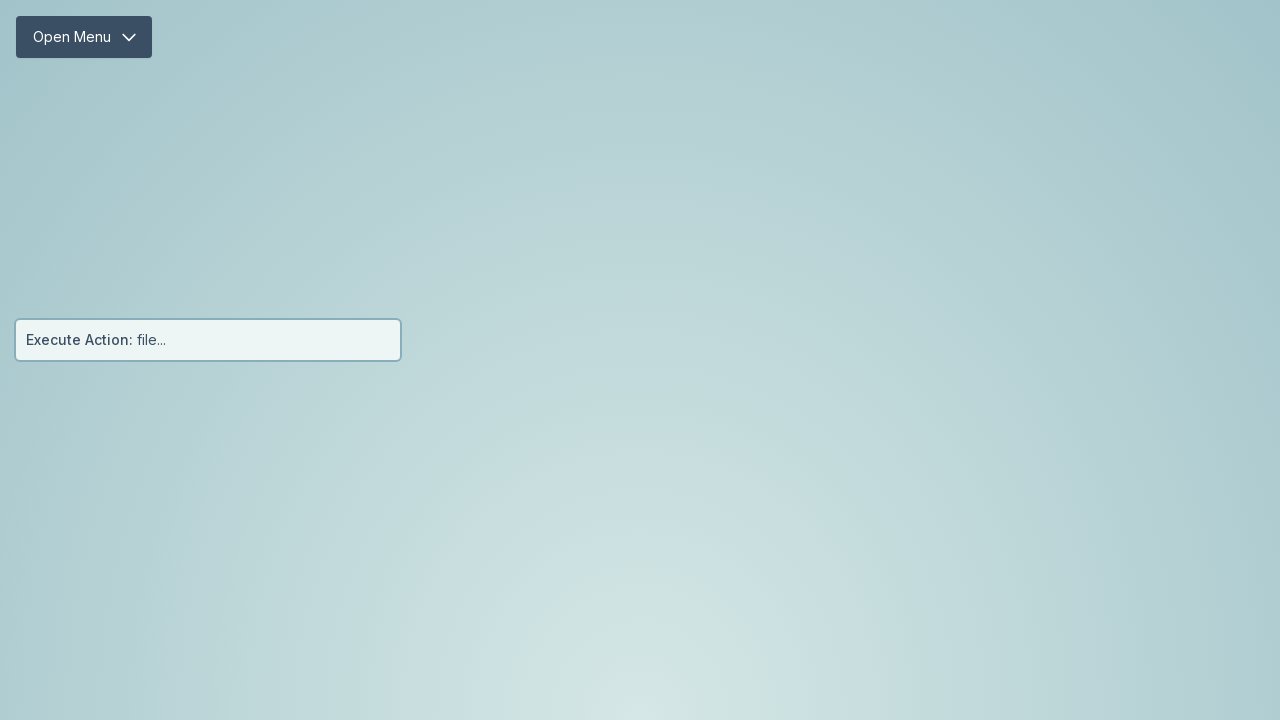

Clicked menu button to open menu at (84, 37) on #menu-button
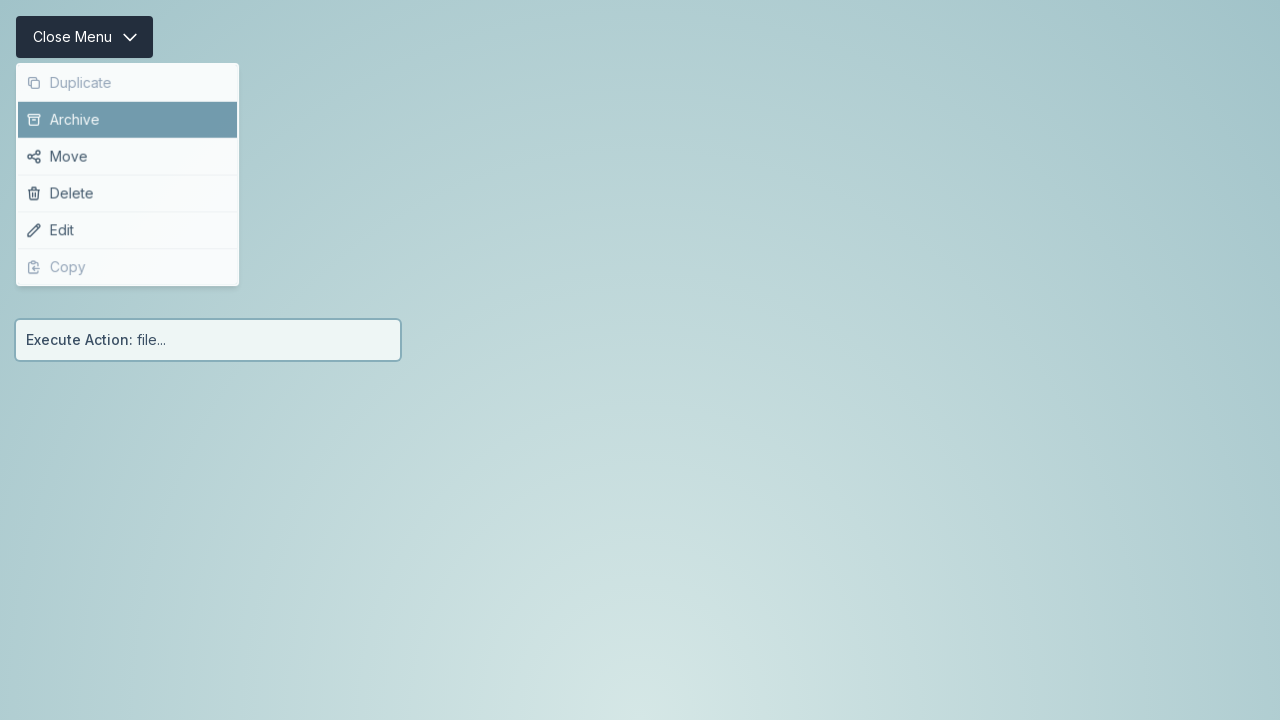

Menu items focused and loaded
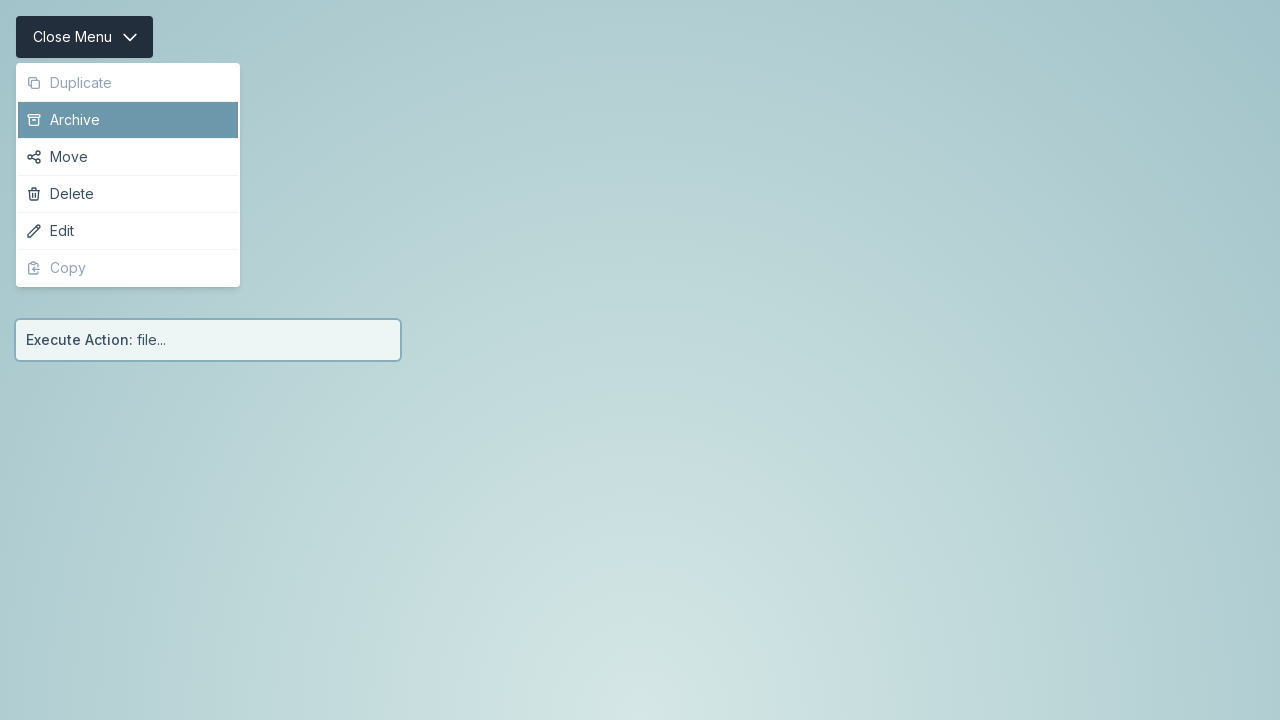

Pressed End key to jump to last menu item on #menu-items
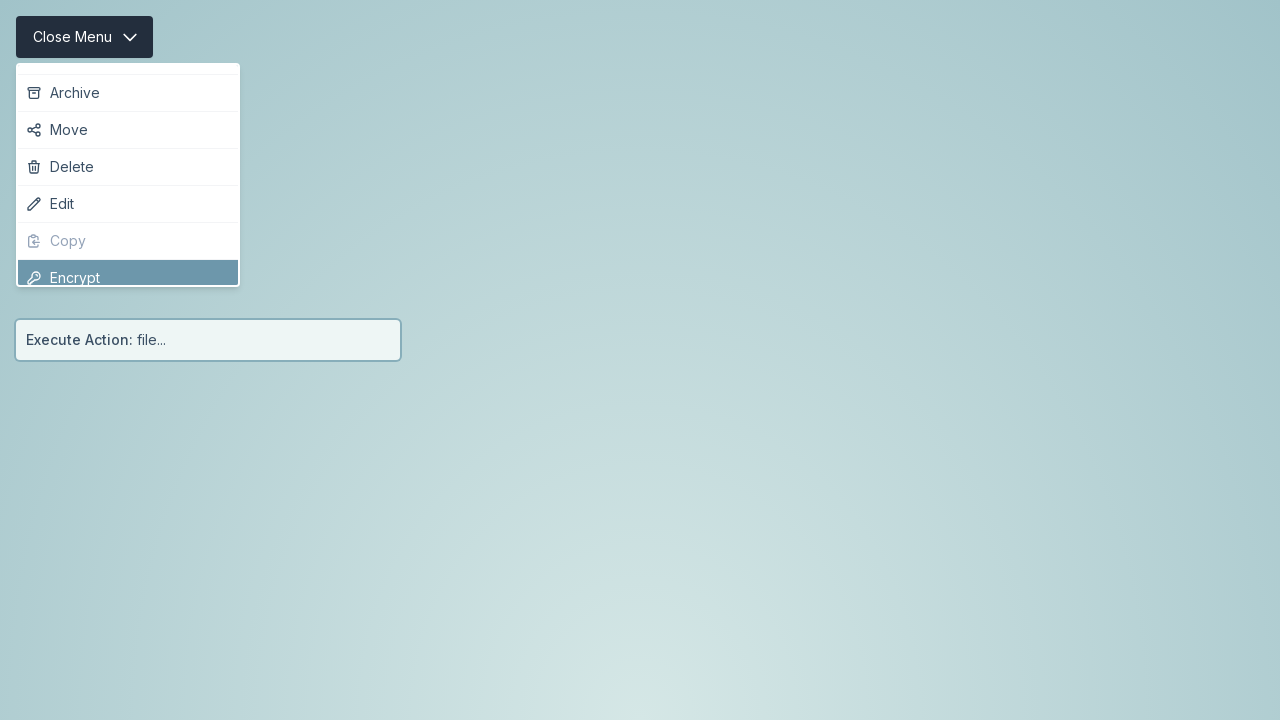

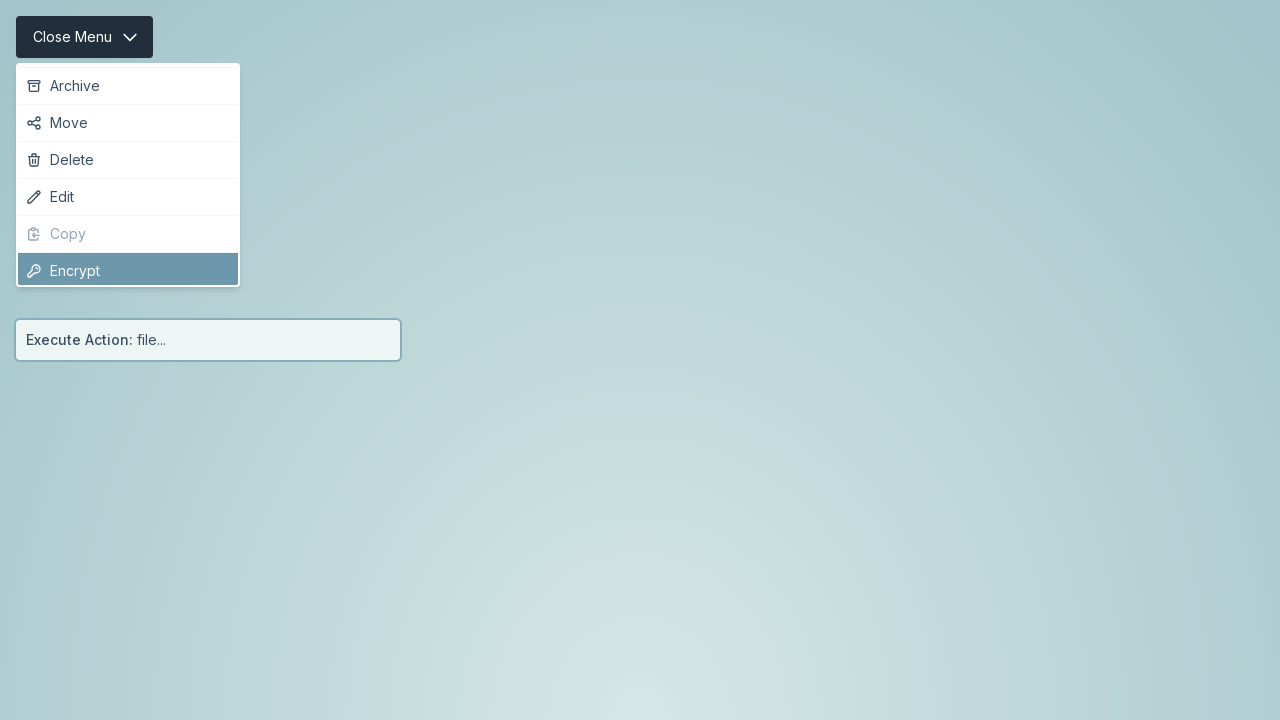